Tests that the Rent-A-Cat page has both Rent and Return buttons

Starting URL: https://cs1632.appspot.com/

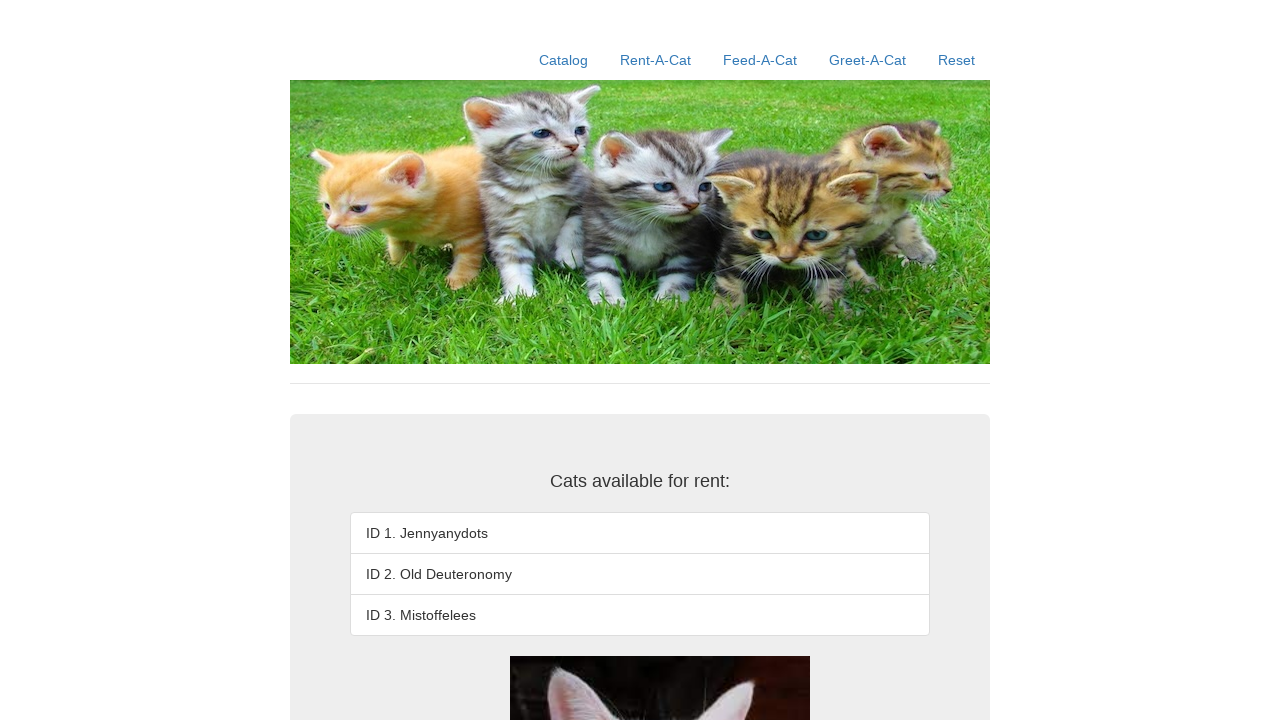

Reset cookies to initial state
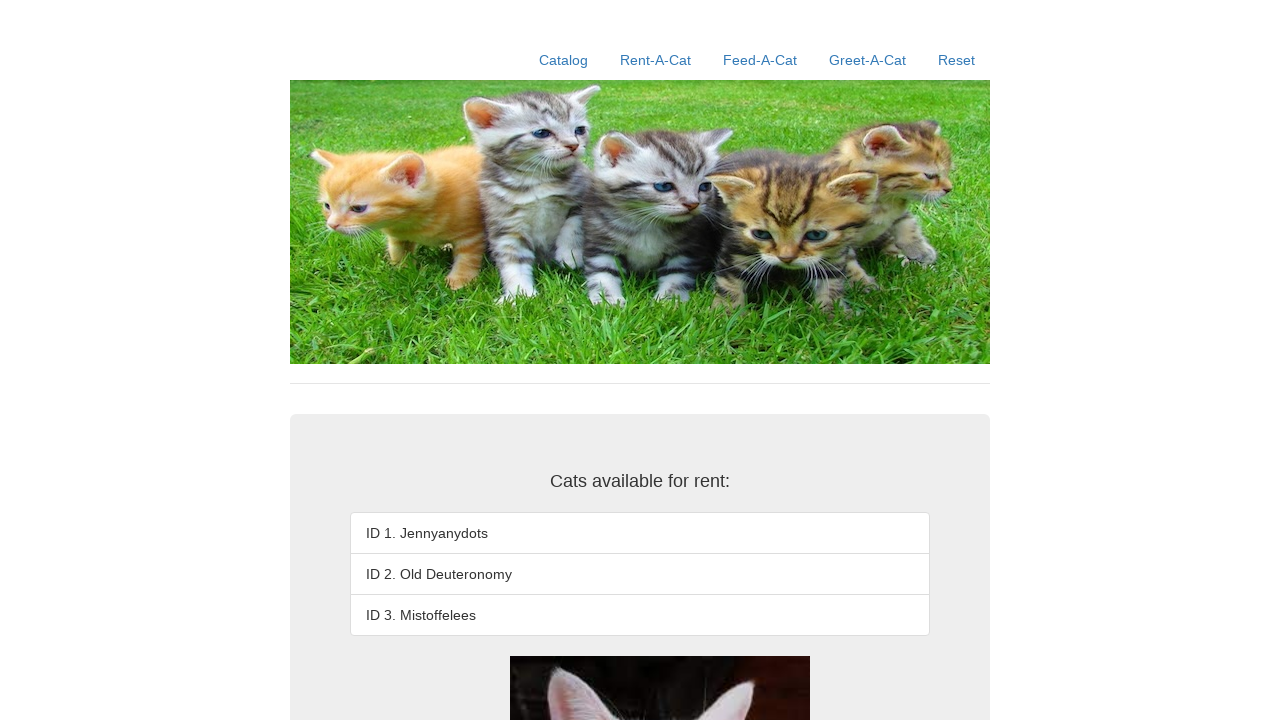

Clicked Rent-A-Cat link at (656, 60) on text=Rent-A-Cat
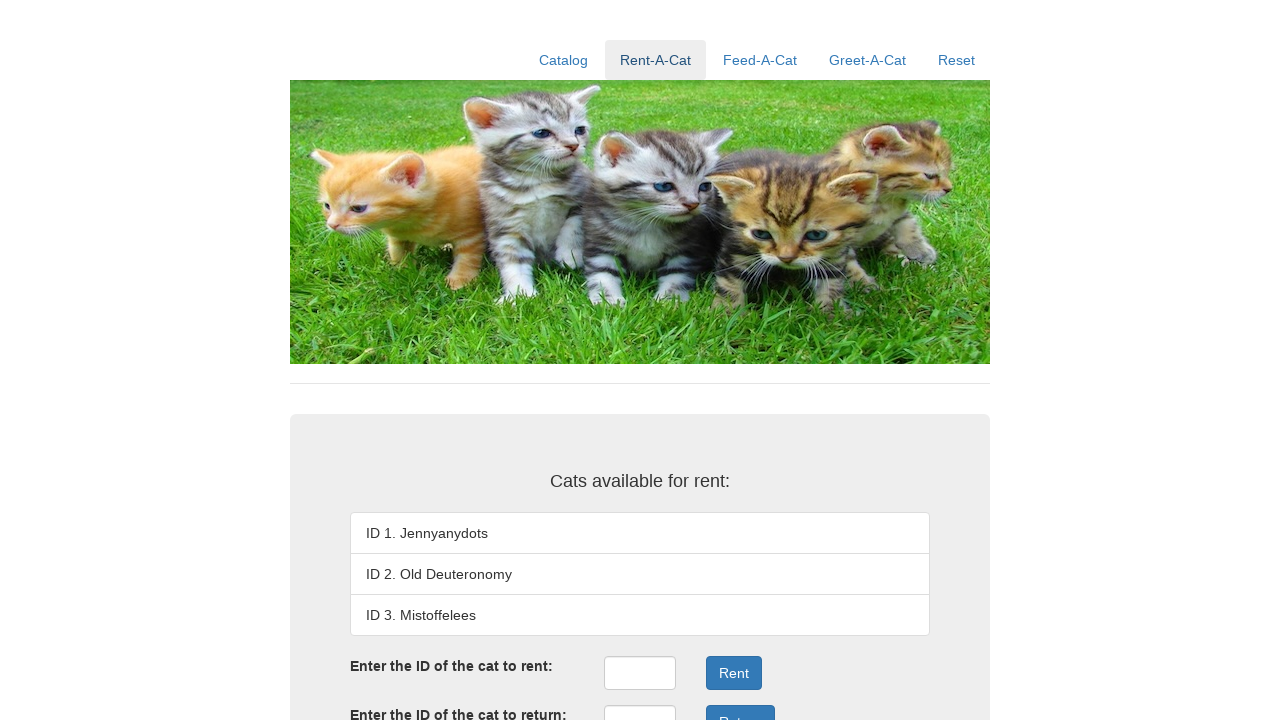

Rent button found and loaded
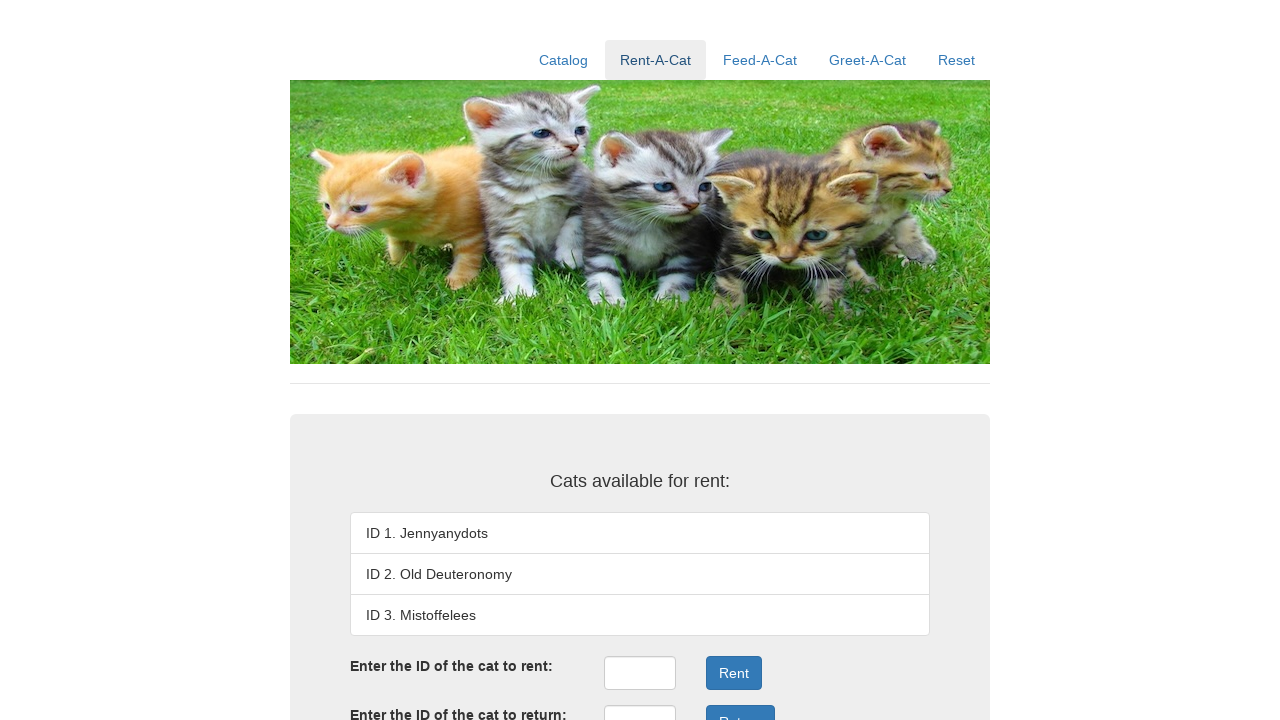

Return button found and loaded
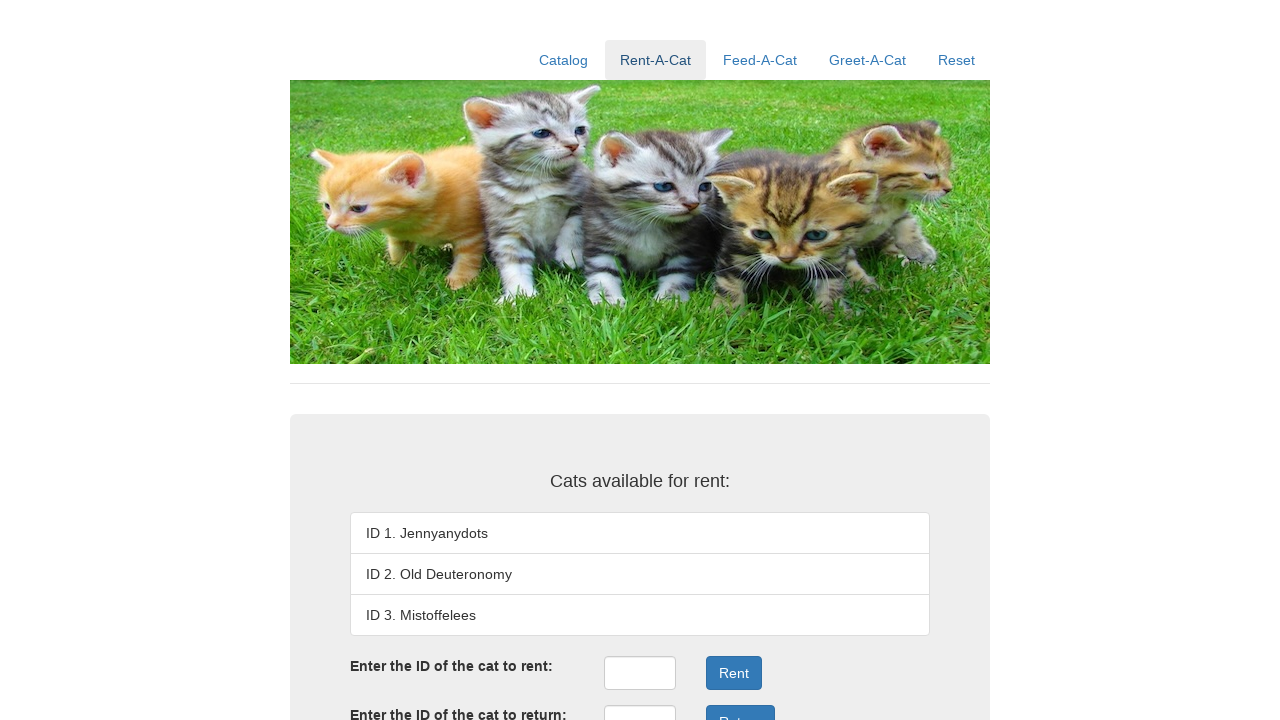

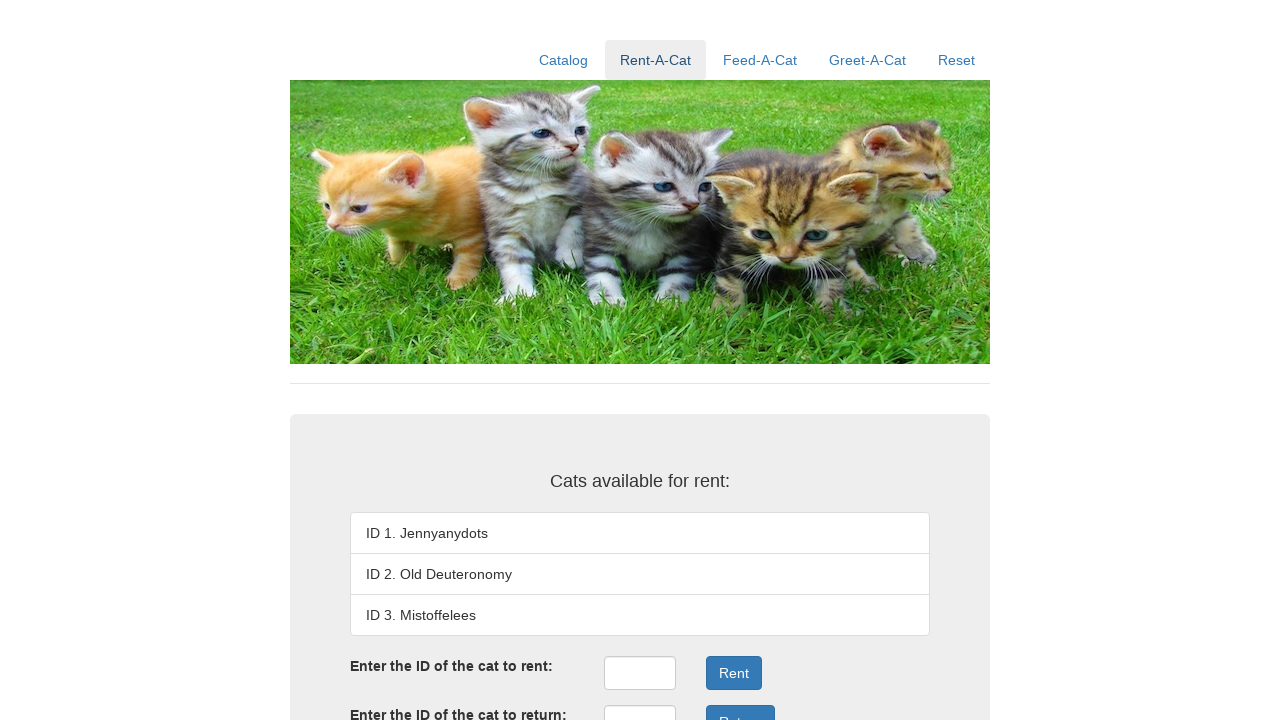